Navigates to Platzi's homepage to verify it loads successfully

Starting URL: https://www.platzi.com

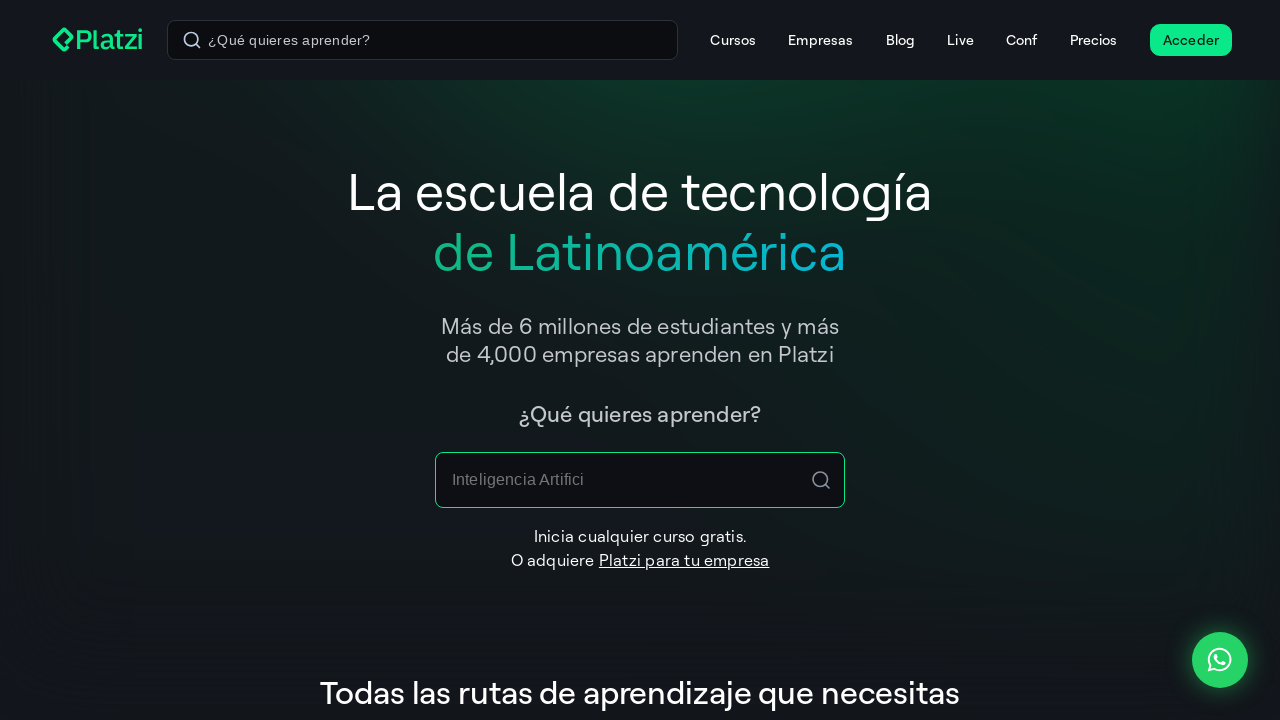

Platzi homepage loaded successfully (DOM content ready)
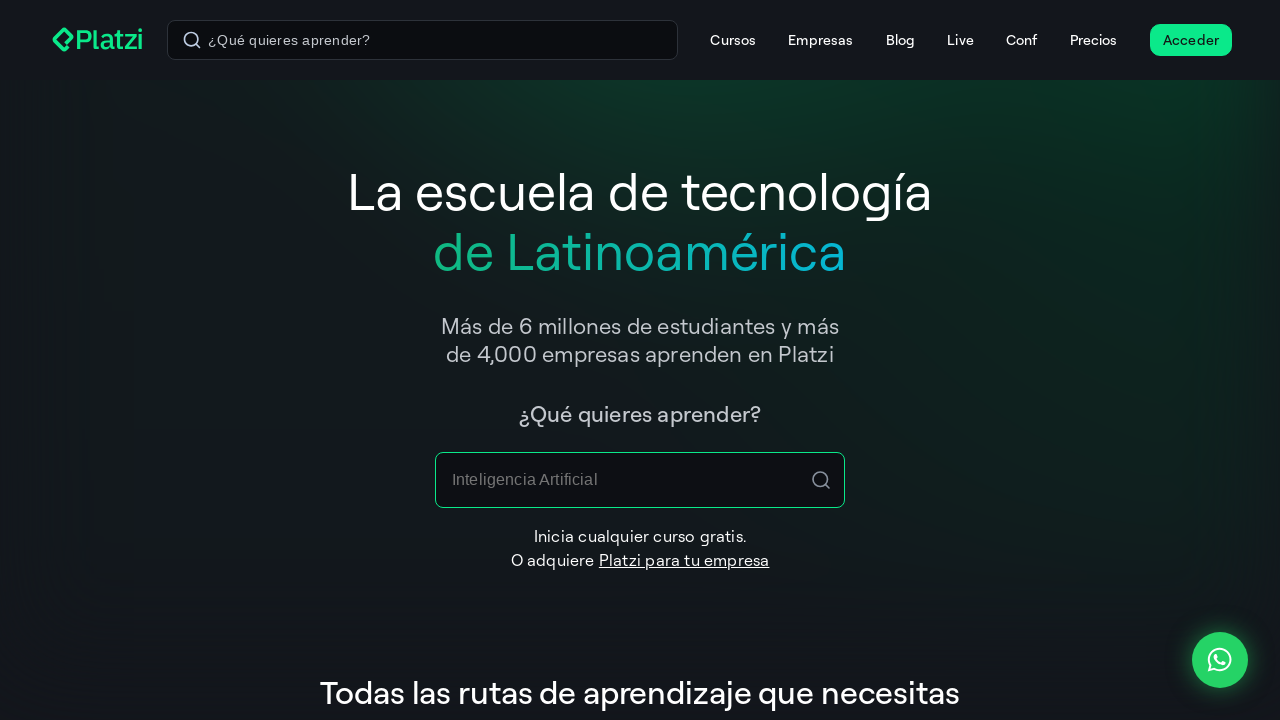

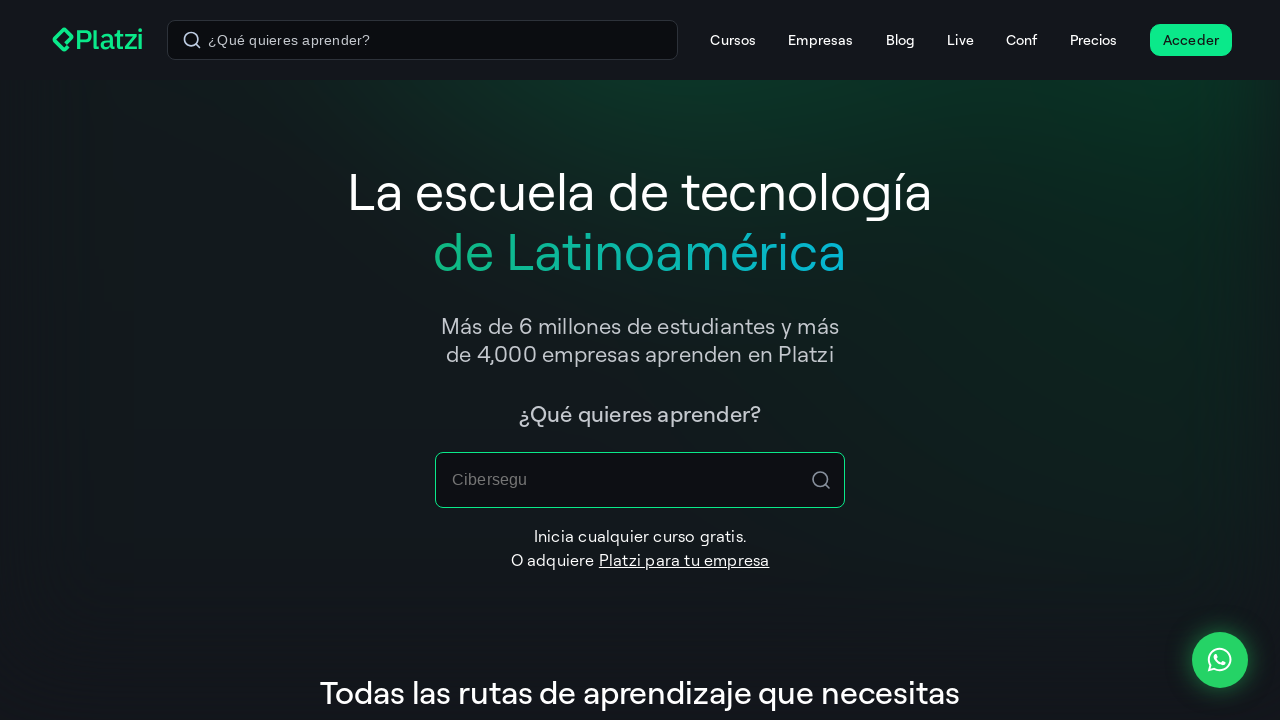